Tests keyboard input by filling a search field and pressing Enter key

Starting URL: http://omayo.blogspot.com

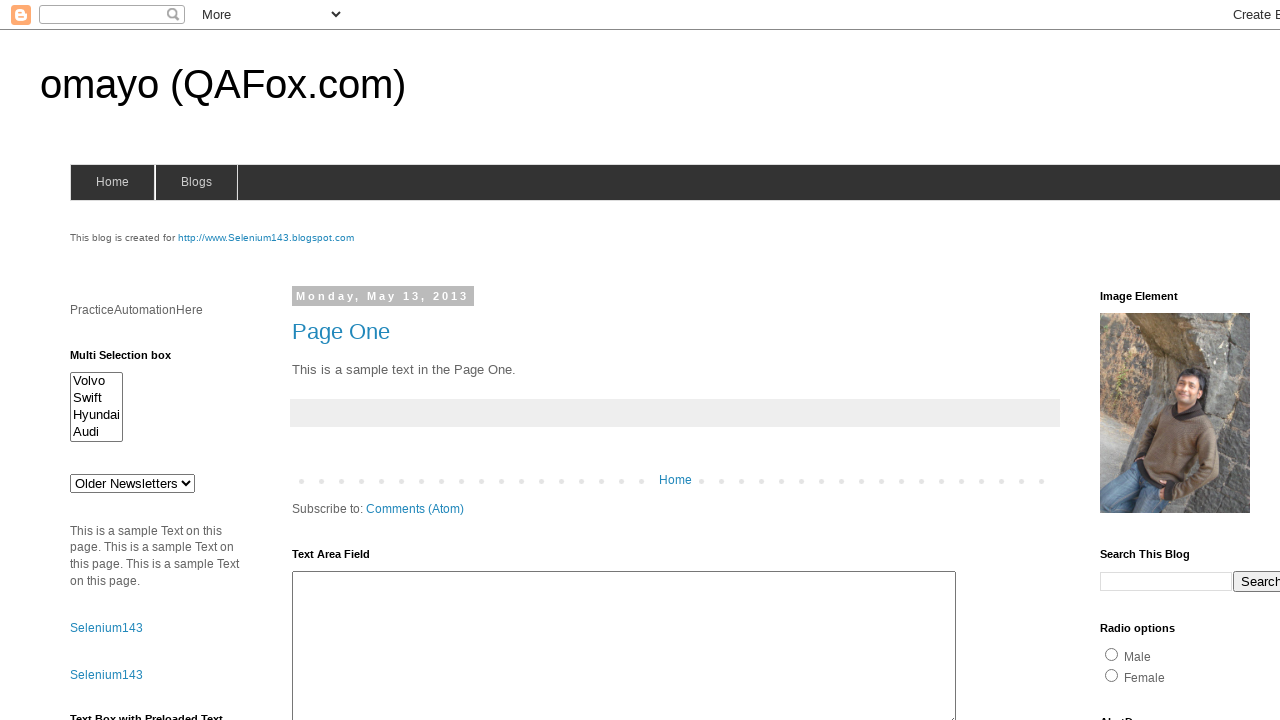

Filled search field with 'Random' on td.gsc-input > input
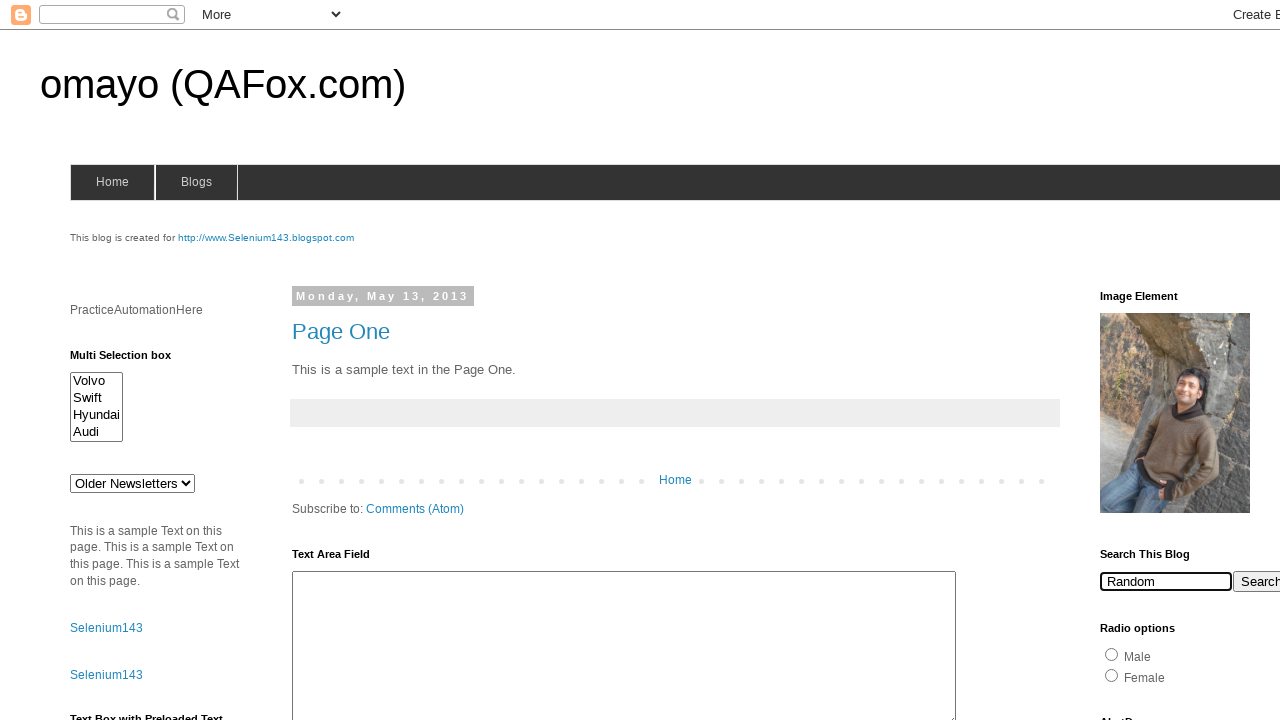

Pressed Enter key to submit search
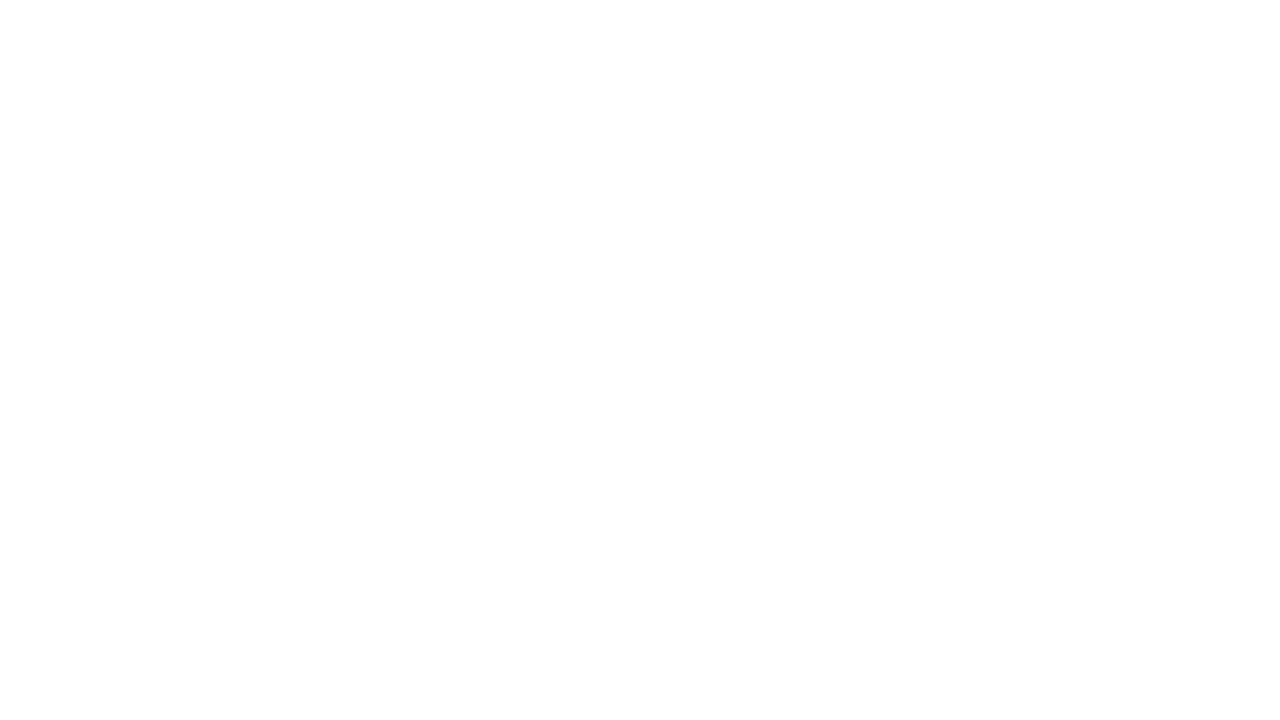

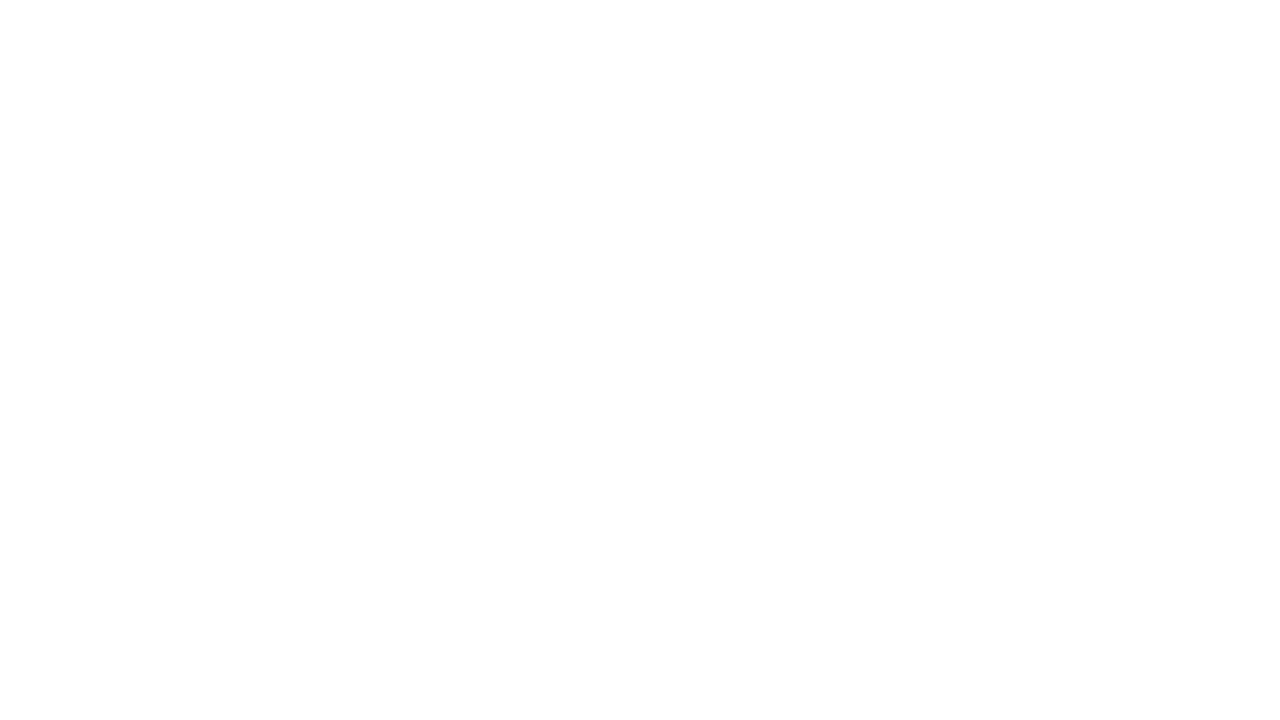